Tests keyboard operations by typing text into an input field, pressing backspace to delete a character, and then pressing the ALT key, verifying the result text updates accordingly.

Starting URL: http://the-internet.herokuapp.com/key_presses

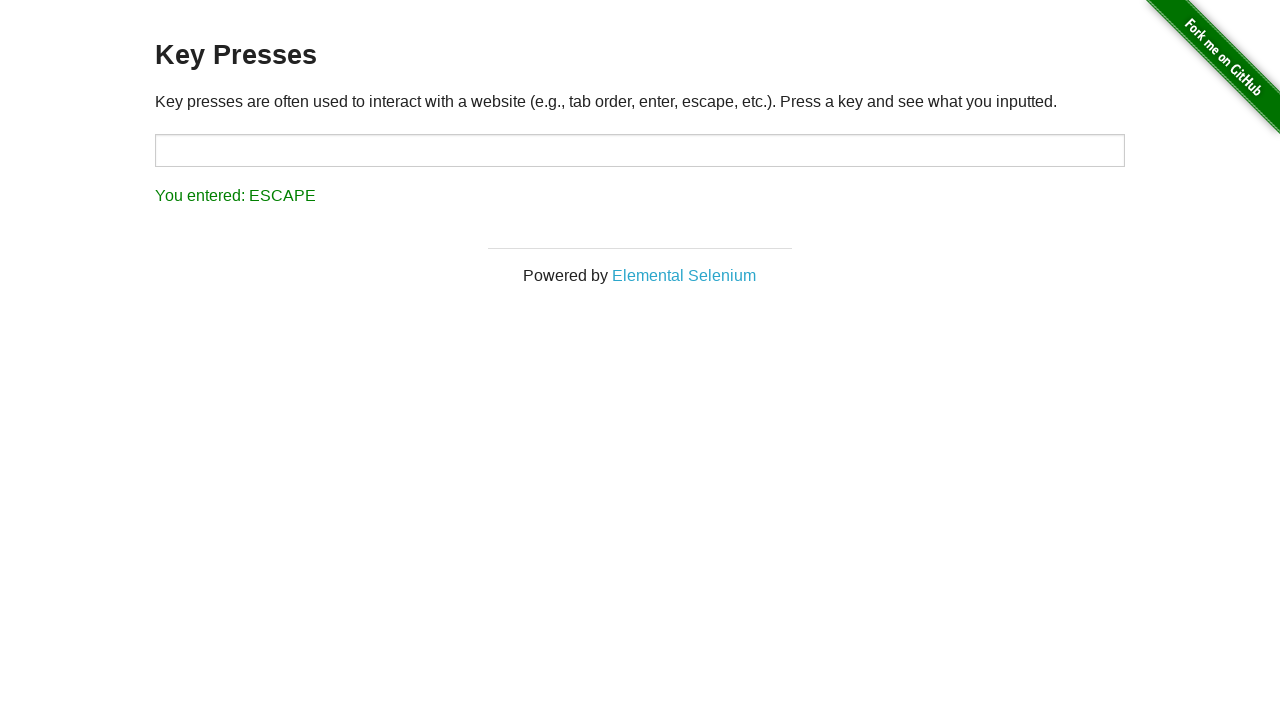

Typed 'ABCD' into the input field on input#target
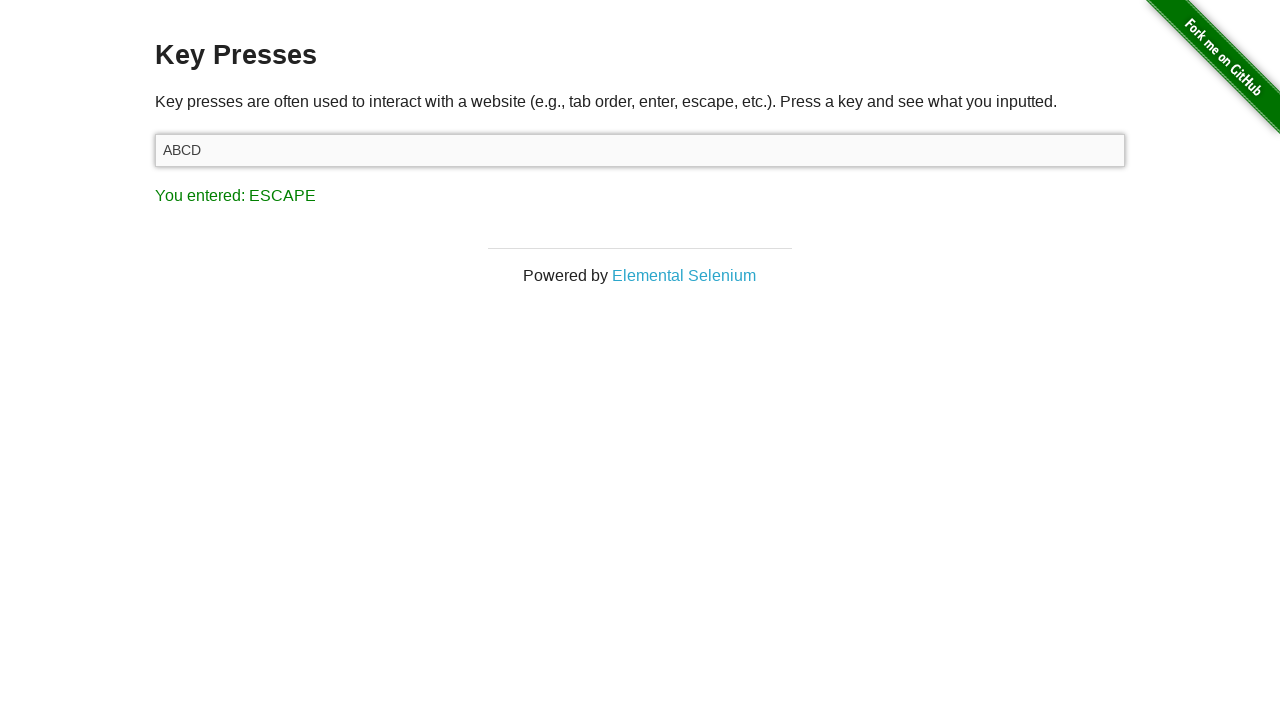

Pressed Backspace key to delete the last character on input#target
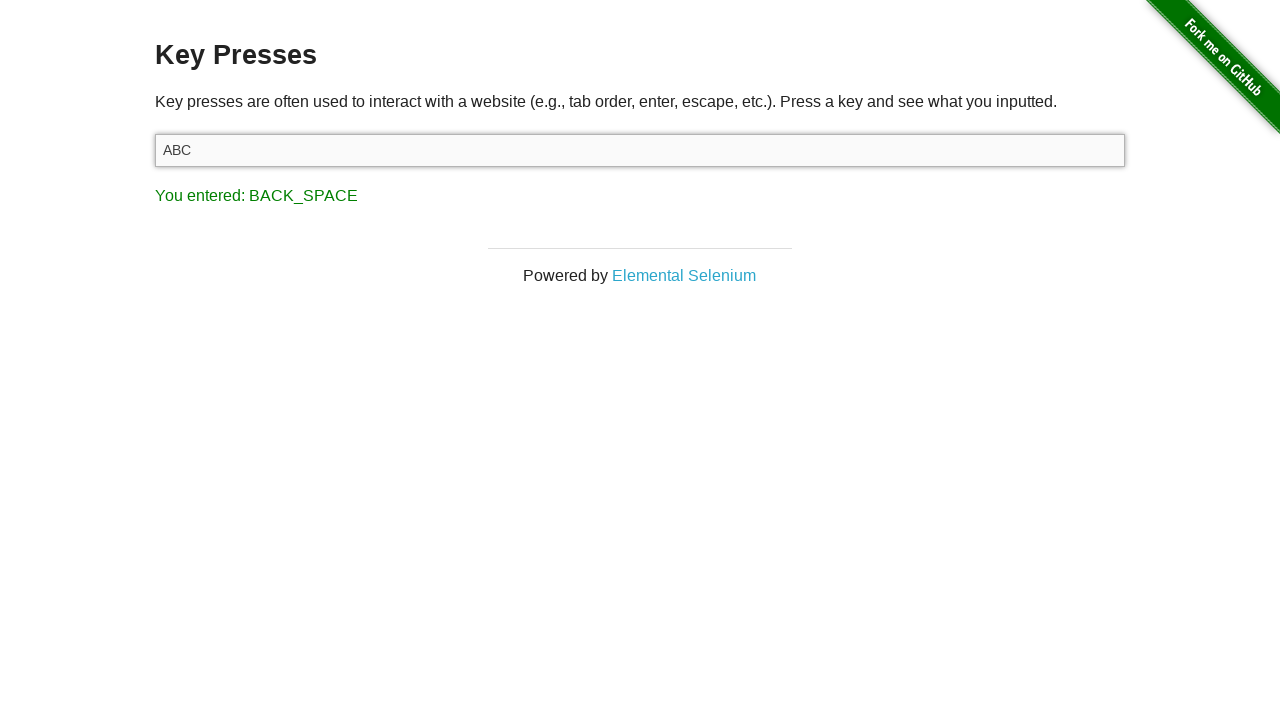

Result element loaded after backspace
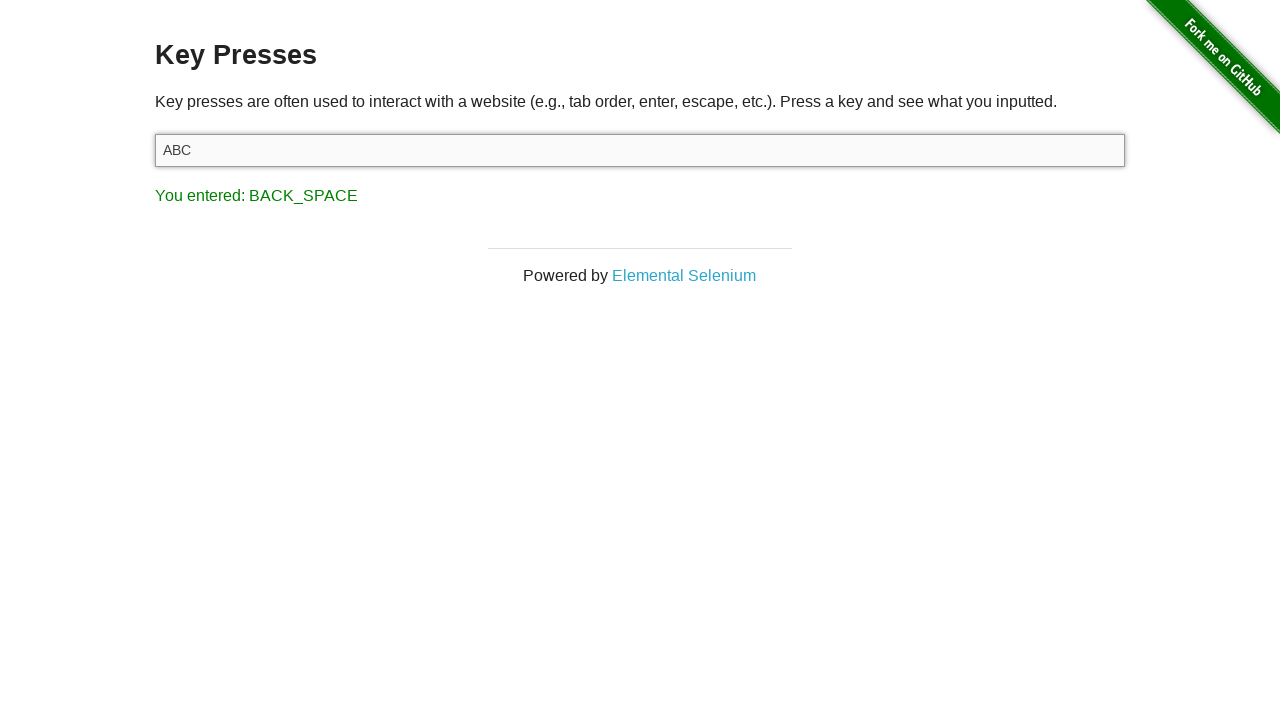

Pressed ALT key on input#target
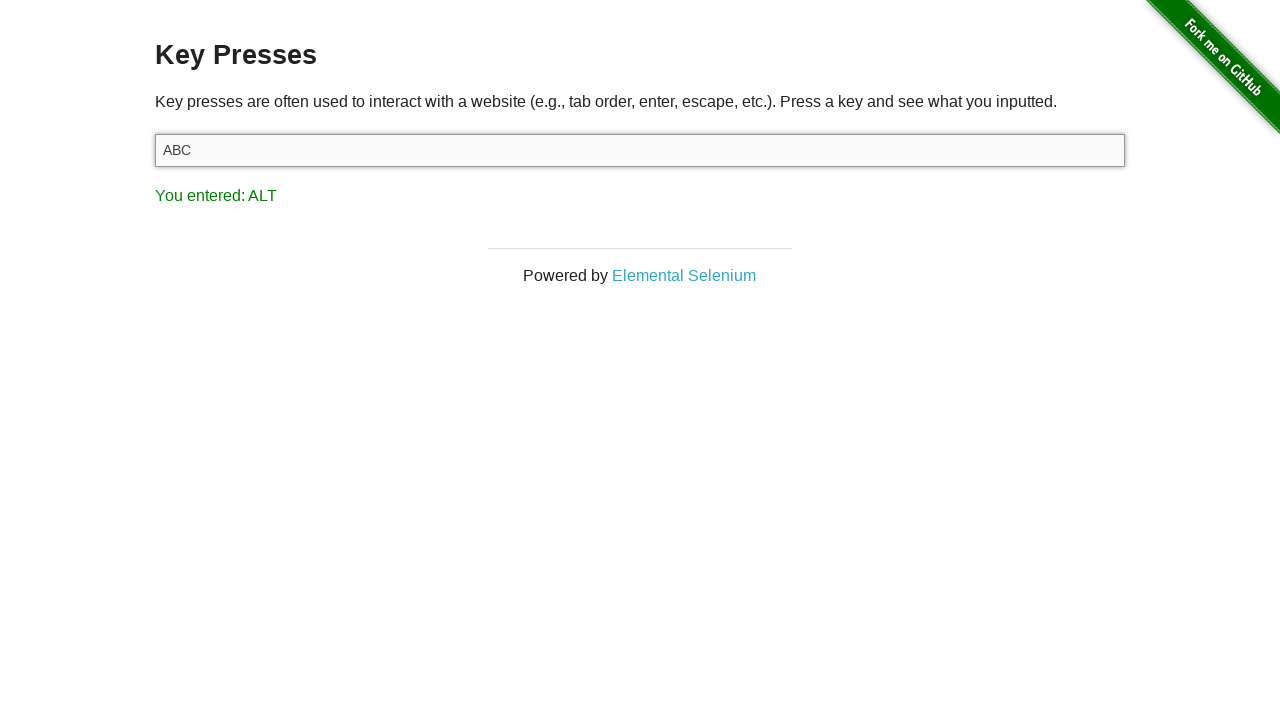

Result element updated after ALT key press
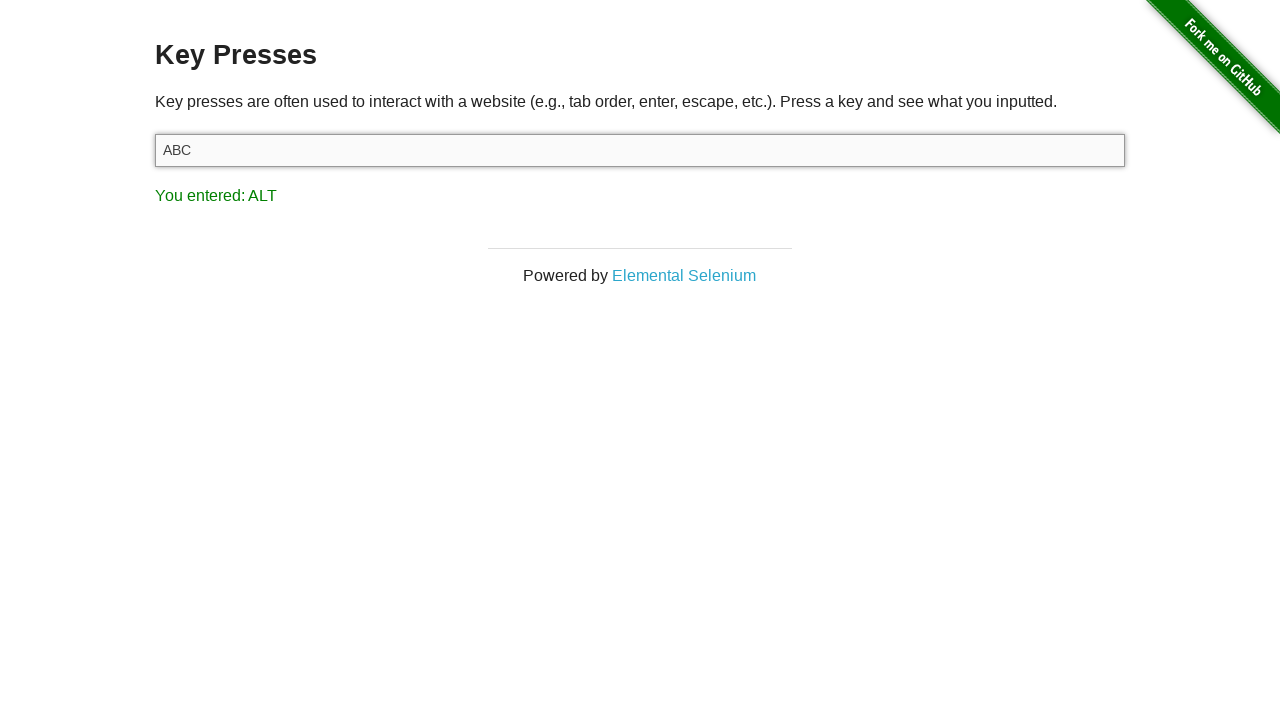

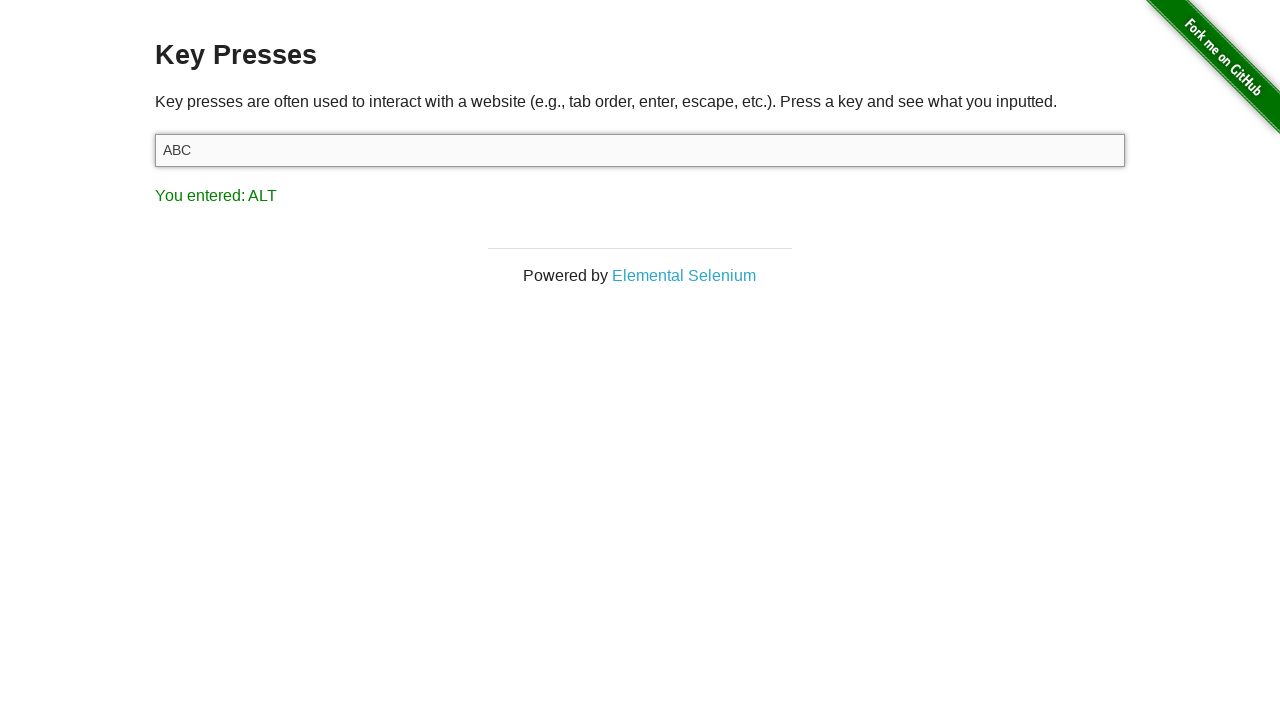